Tests file download functionality by clicking on a download link

Starting URL: https://the-internet.herokuapp.com/download

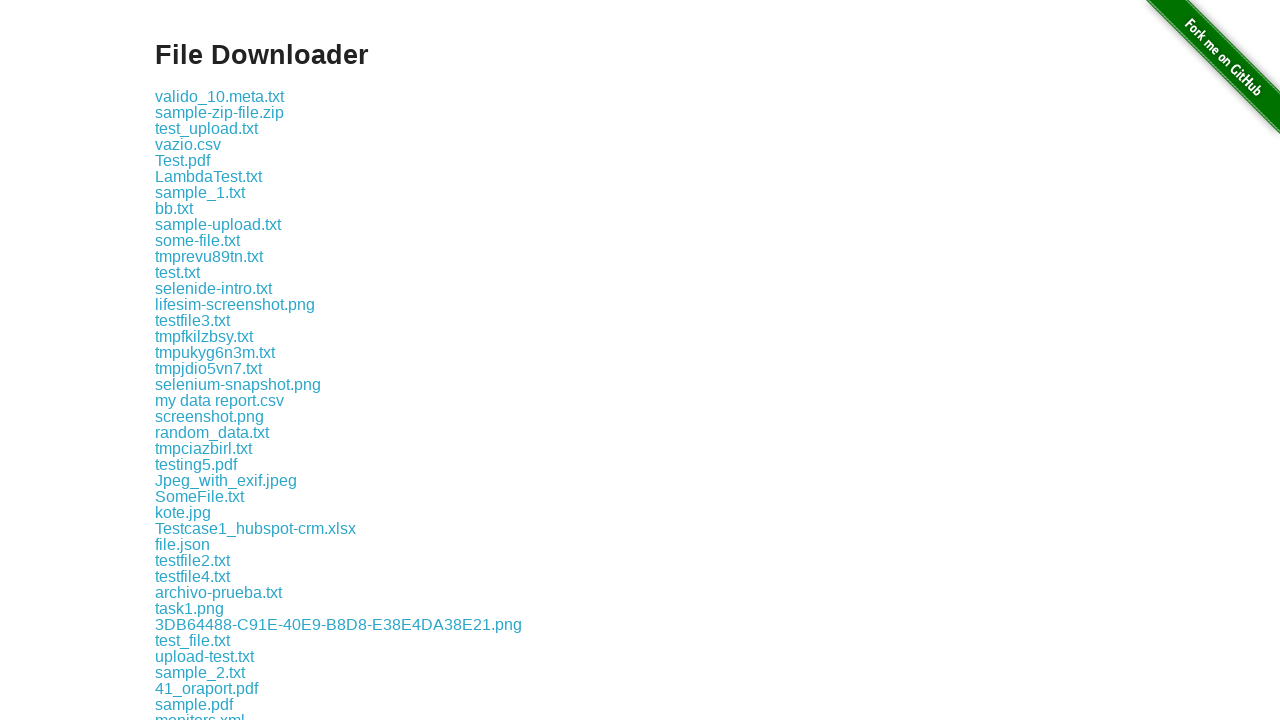

Navigated to download page
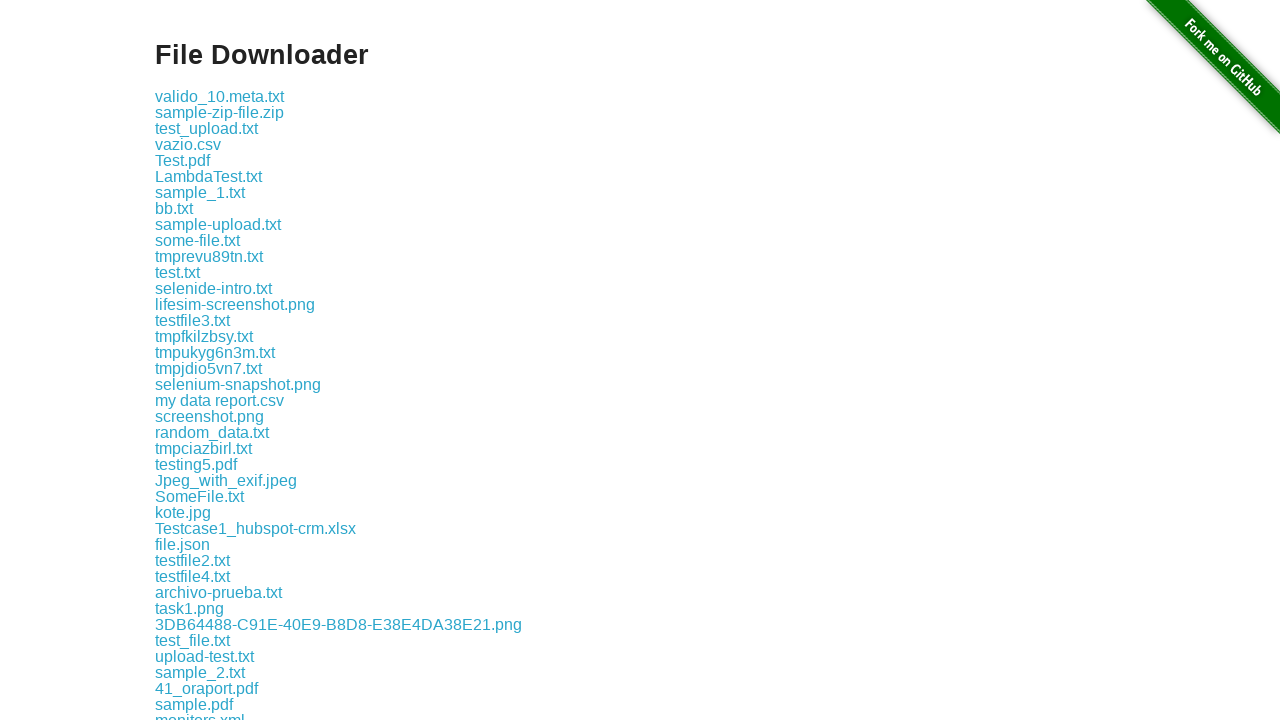

Clicked on LambdaTest.txt download link at (208, 176) on text=LambdaTest.txt
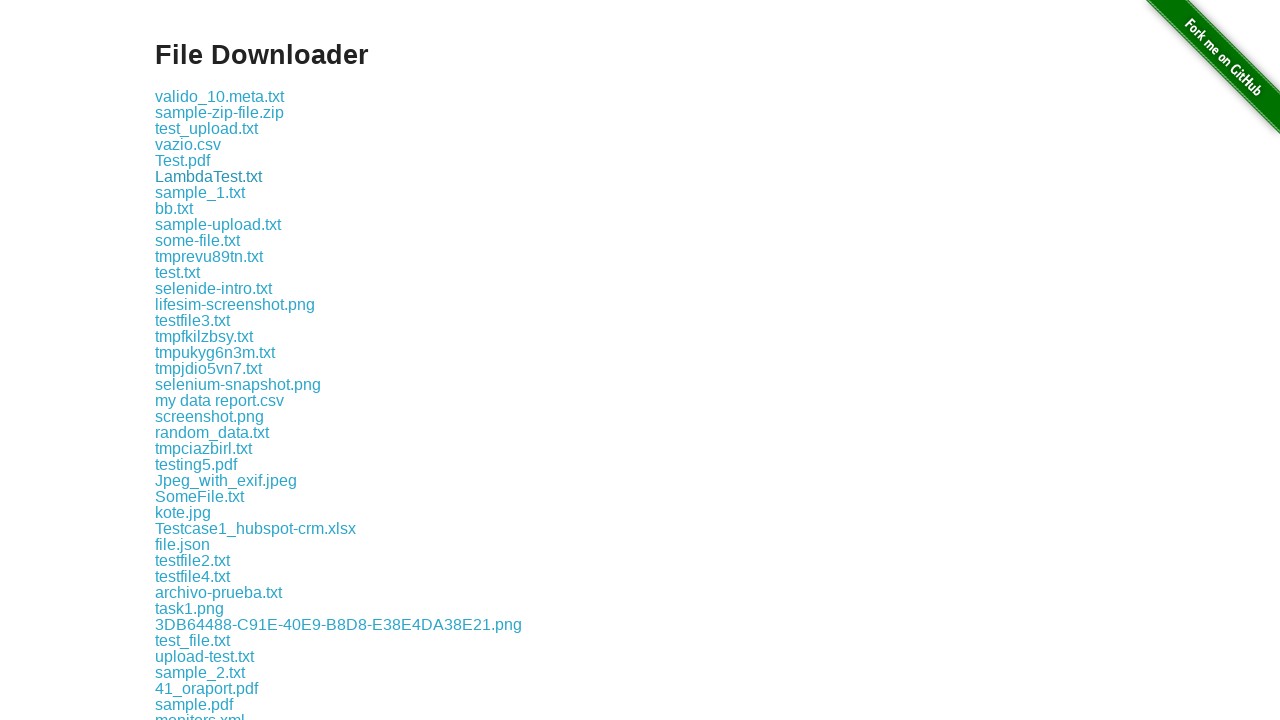

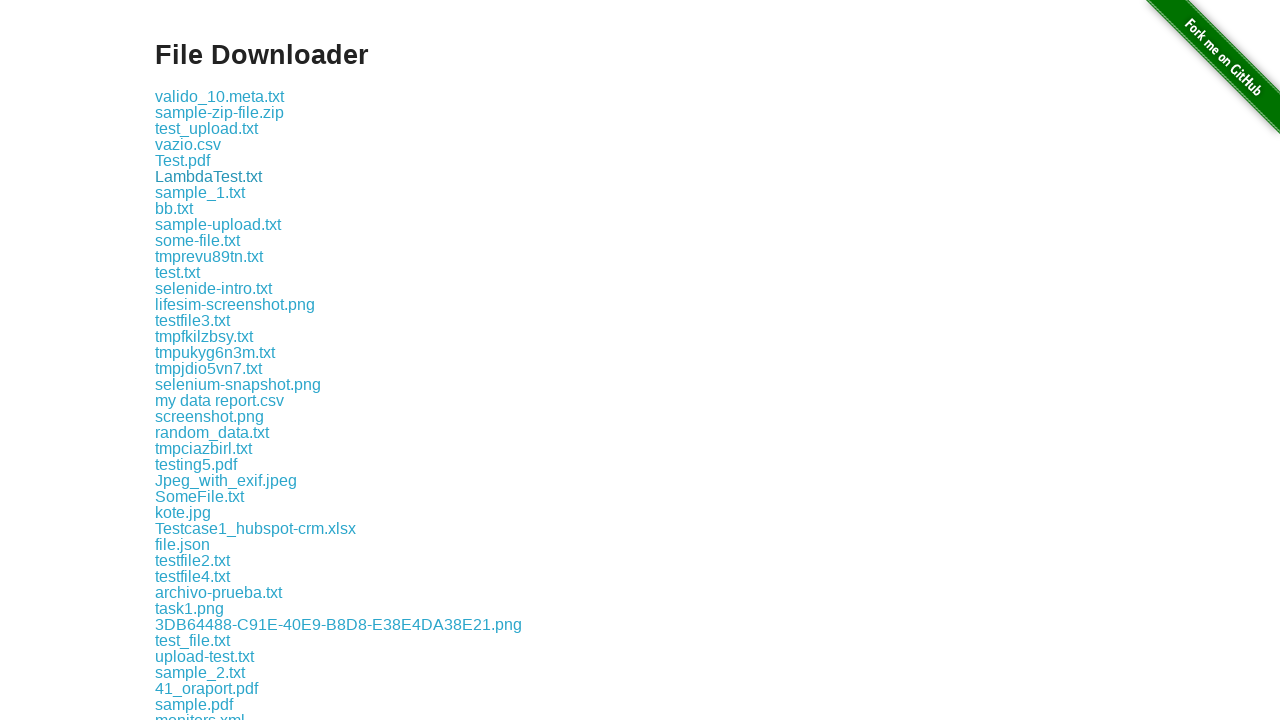